Tests checkbox selection on a registration form by finding all checkboxes and selecting the one with value "Hockey"

Starting URL: https://demo.automationtesting.in/Register.html

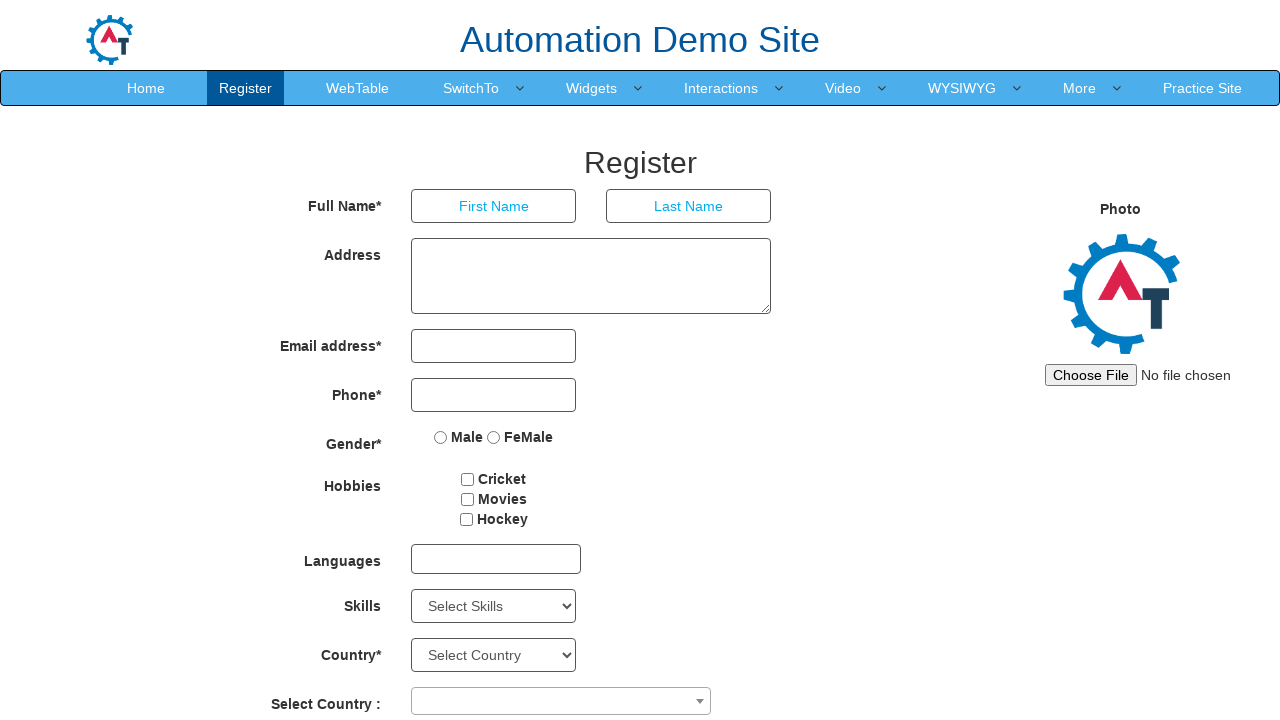

Navigated to registration form page
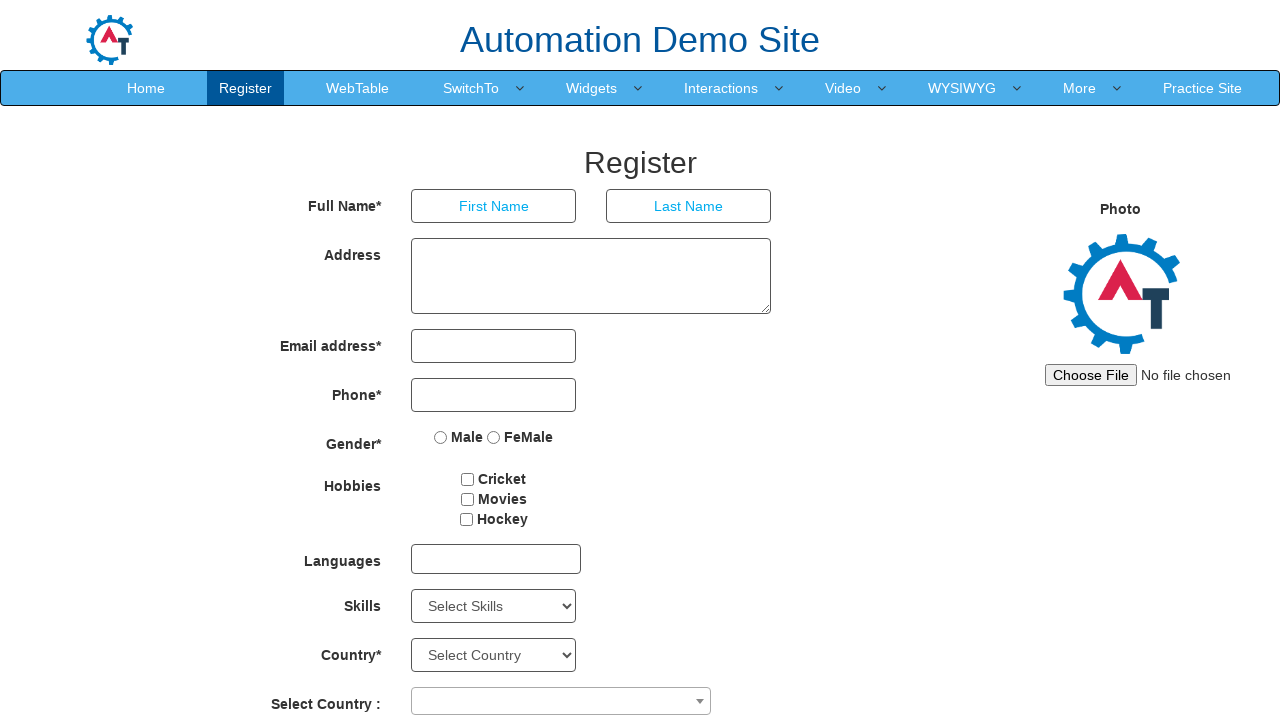

Located all checkboxes on the registration form
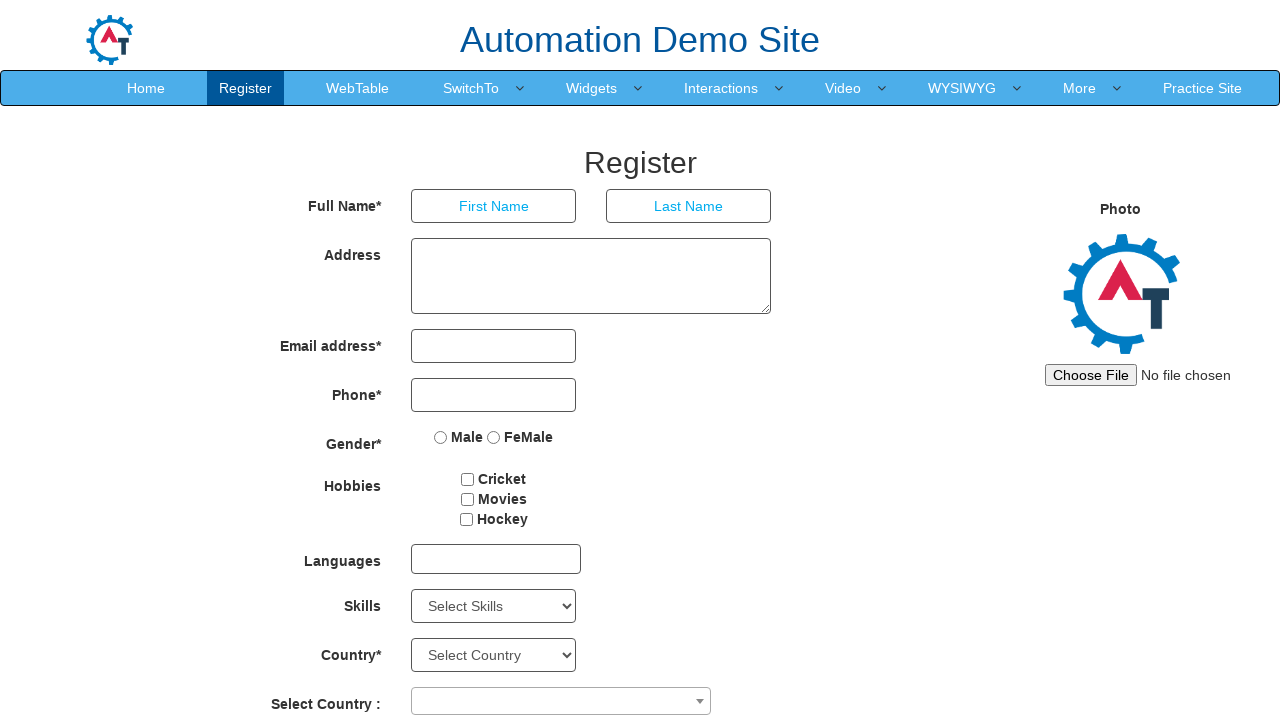

Retrieved checkbox value attribute: 'Cricket'
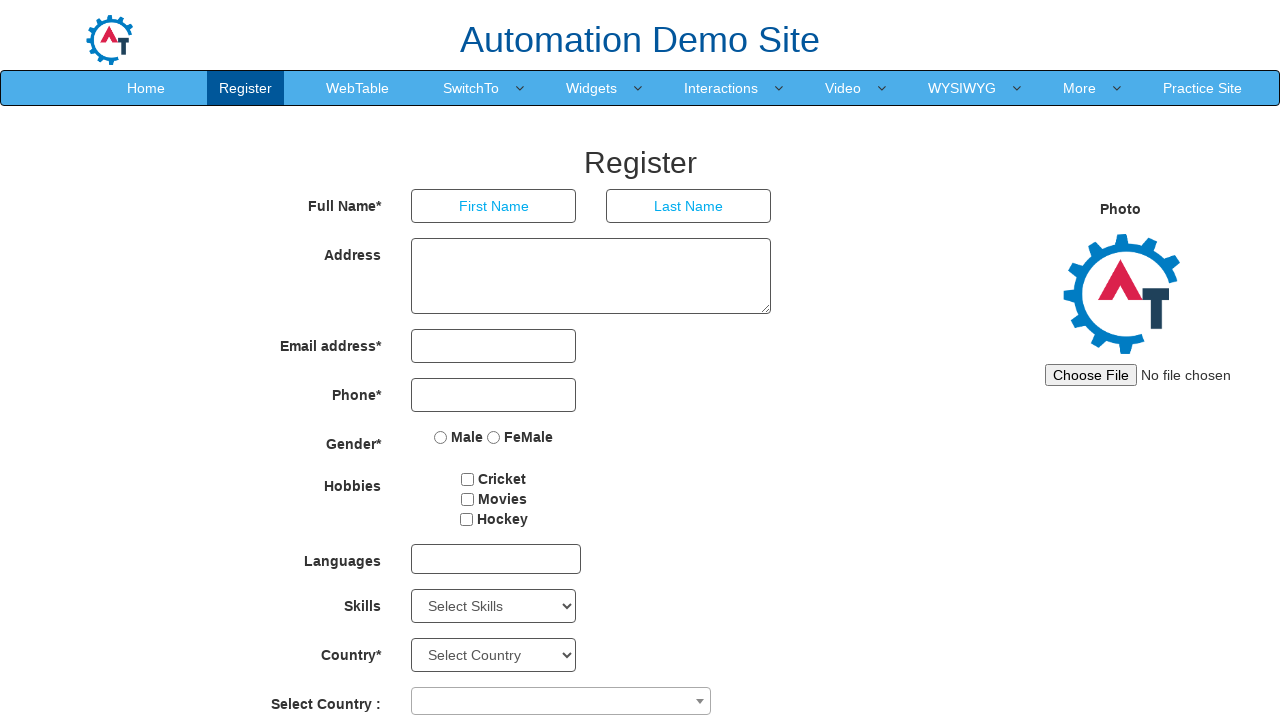

Retrieved checkbox value attribute: 'Movies'
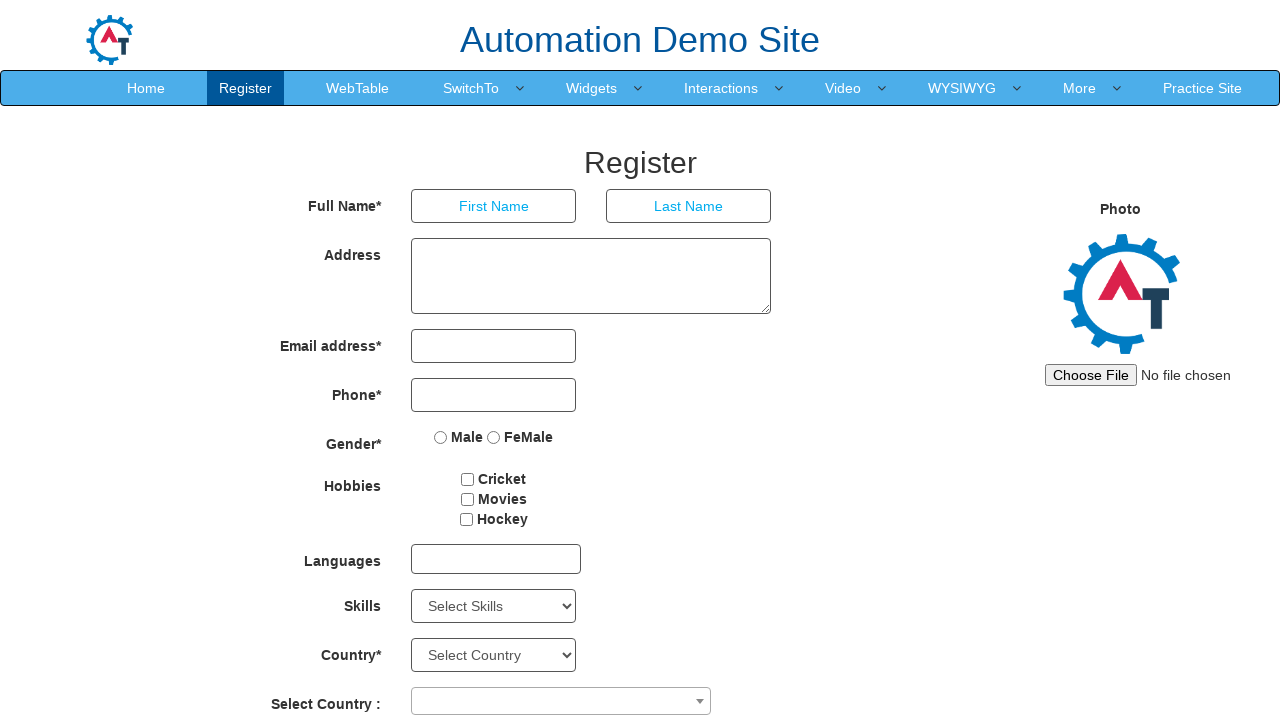

Retrieved checkbox value attribute: 'Hockey'
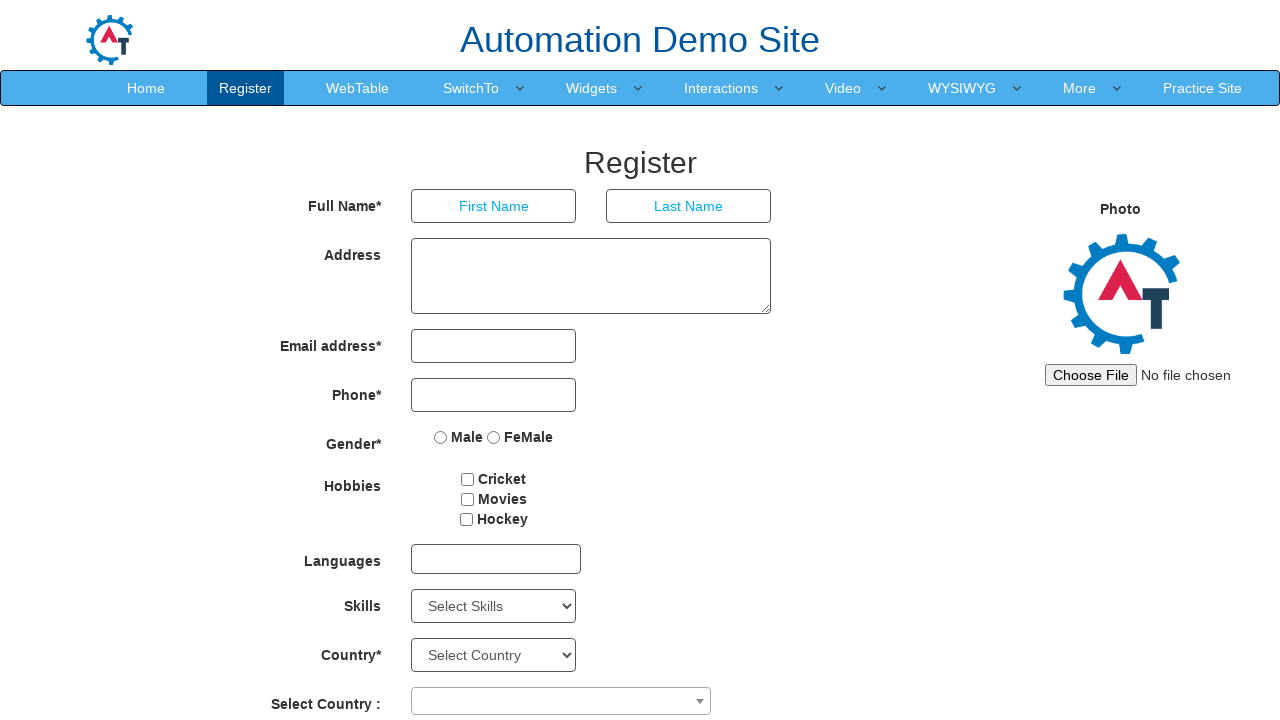

Selected the 'Hockey' checkbox at (466, 519) on input[type='checkbox'] >> nth=2
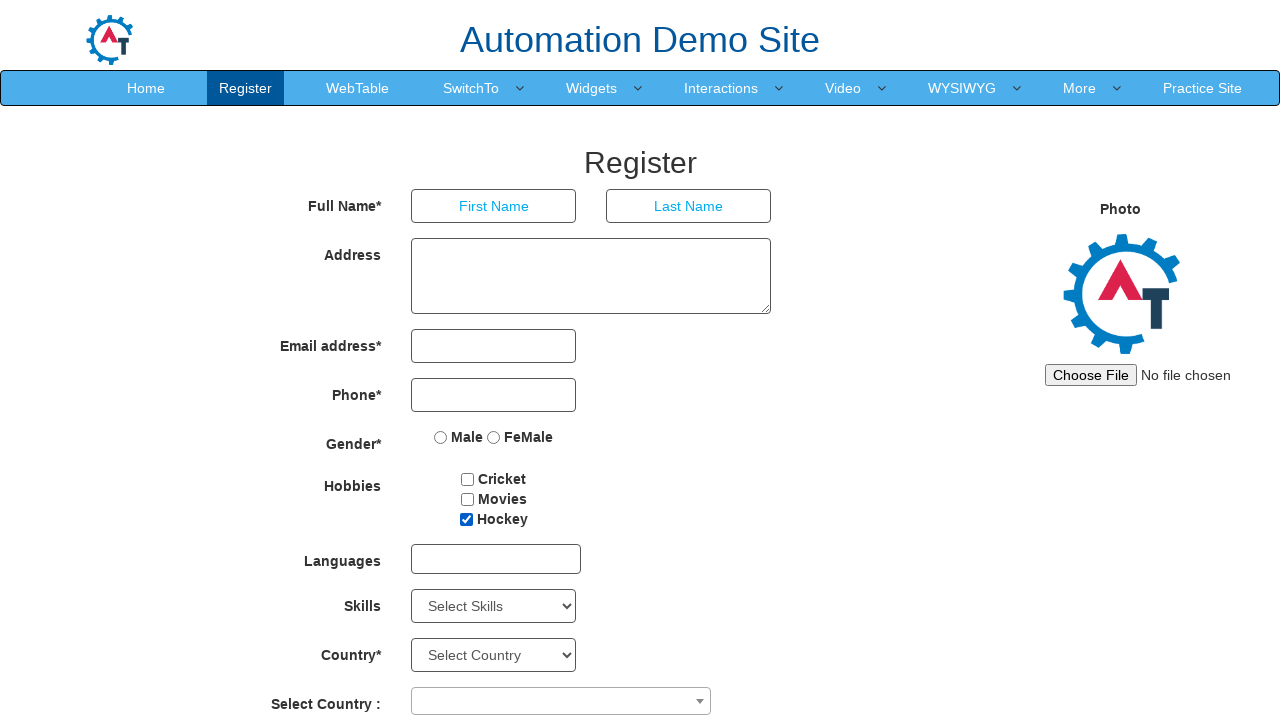

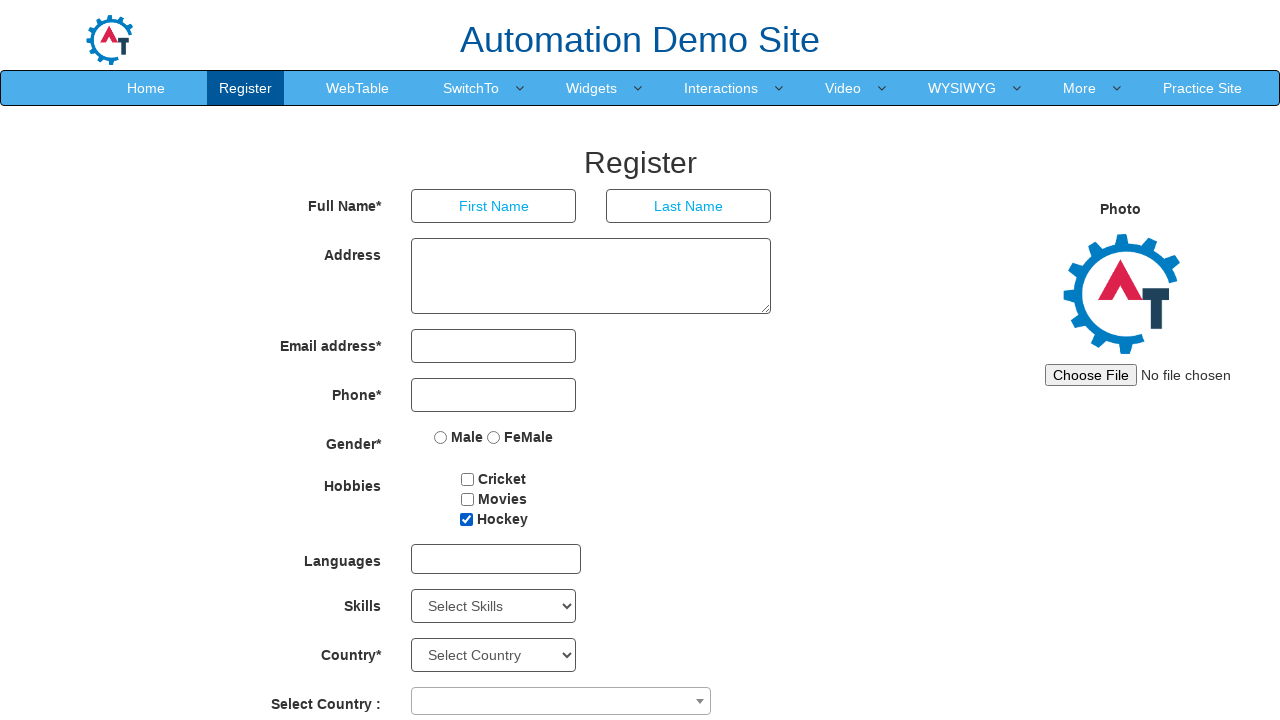